Tests the demo banking application by adding a customer, handling alert, and verifying the customer was created

Starting URL: https://www.globalsqa.com/angularJs-protractor/BankingProject/#/login

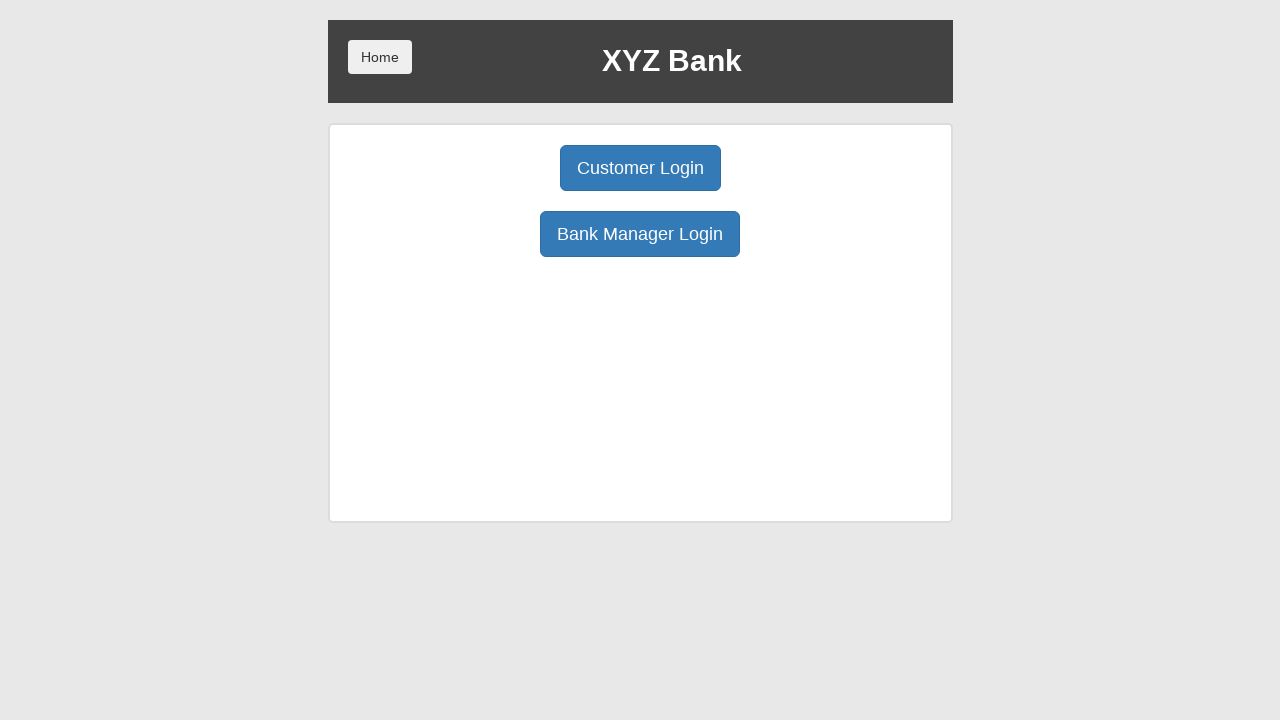

Clicked Bank Manager Login button at (640, 234) on xpath=//button[normalize-space()='Bank Manager Login']
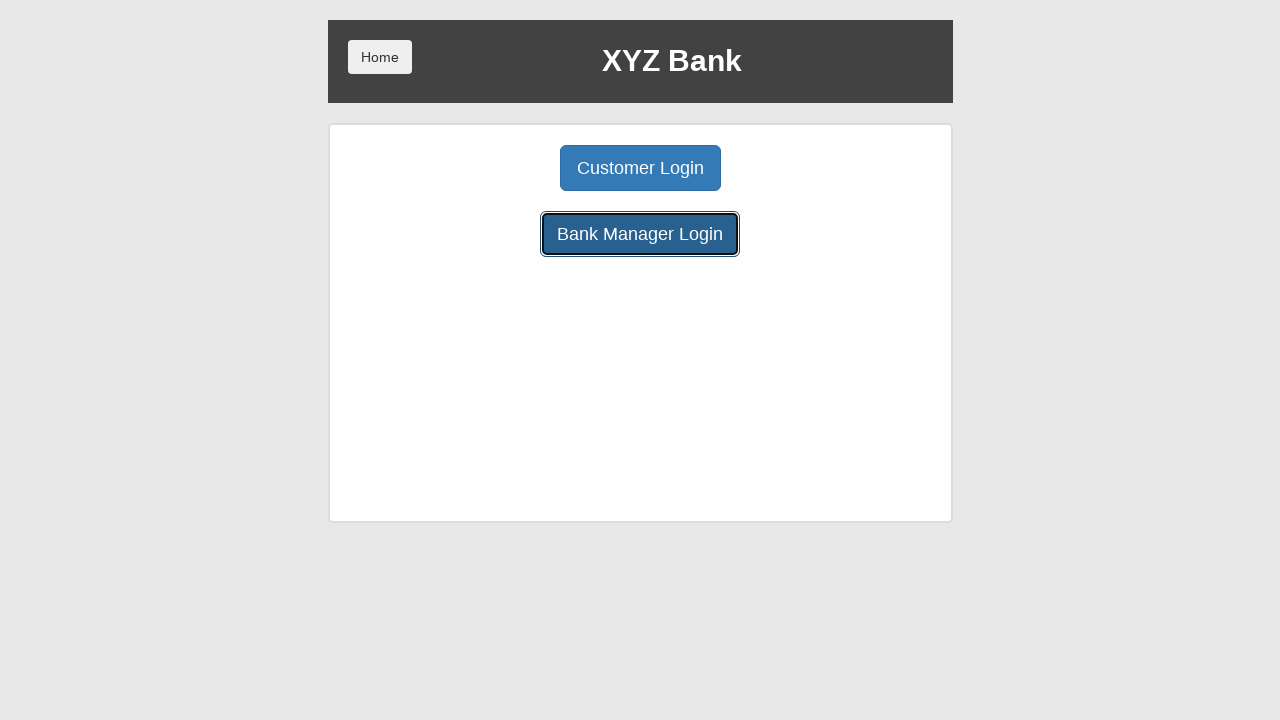

Clicked Add Customer button at (502, 168) on xpath=//button[normalize-space()='Add Customer']
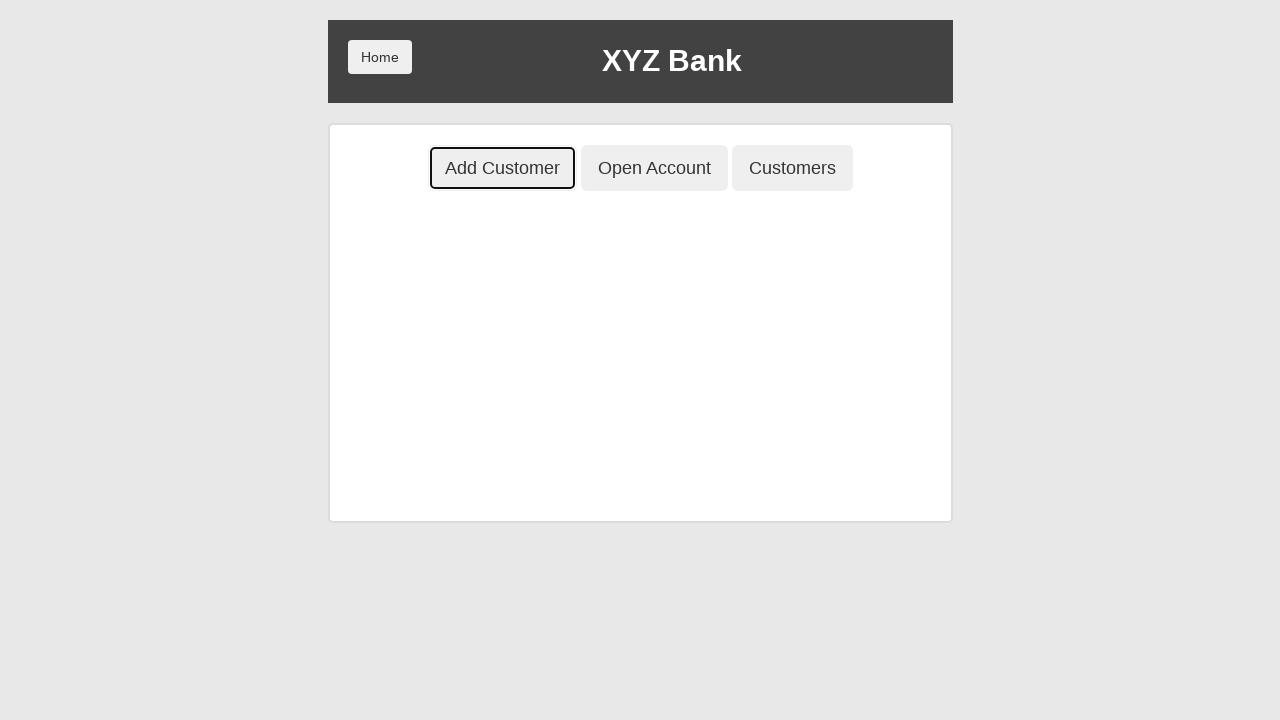

Filled First Name field with 'John' on //input[@placeholder='First Name']
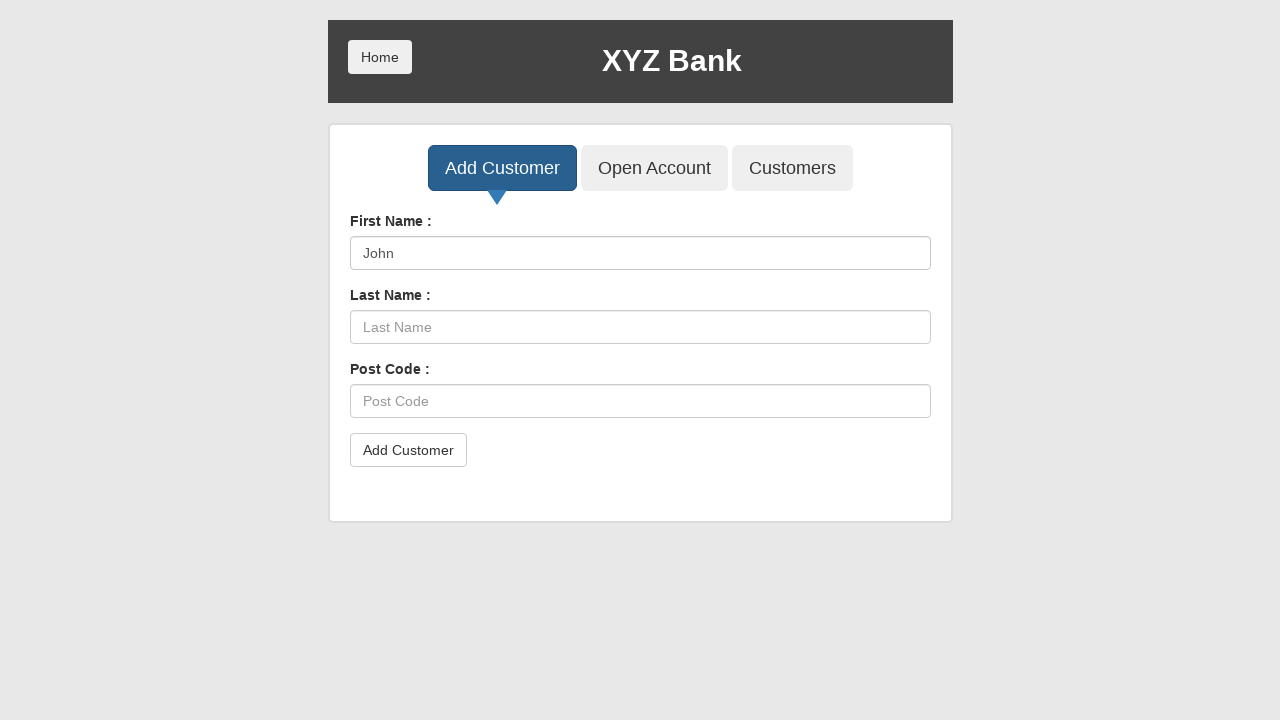

Filled Last Name field with 'NeJohn' on //input[@placeholder='Last Name']
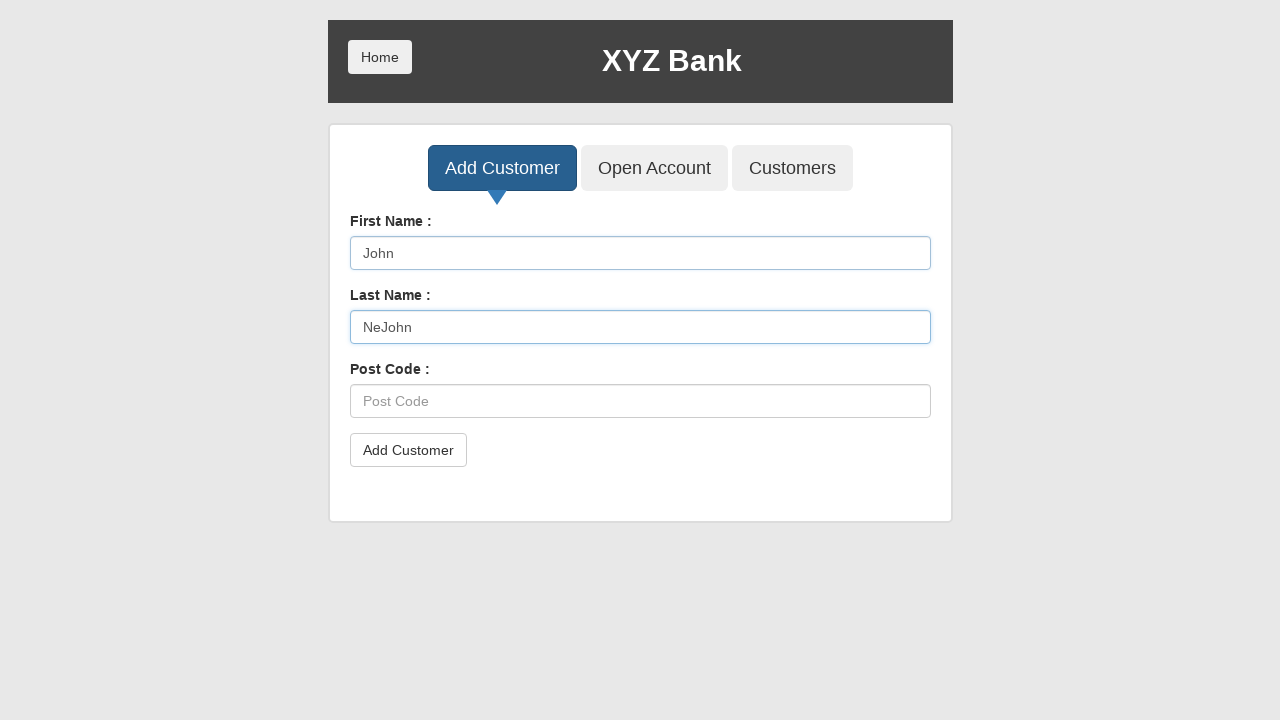

Filled Post Code field with '12334' on //input[@placeholder='Post Code']
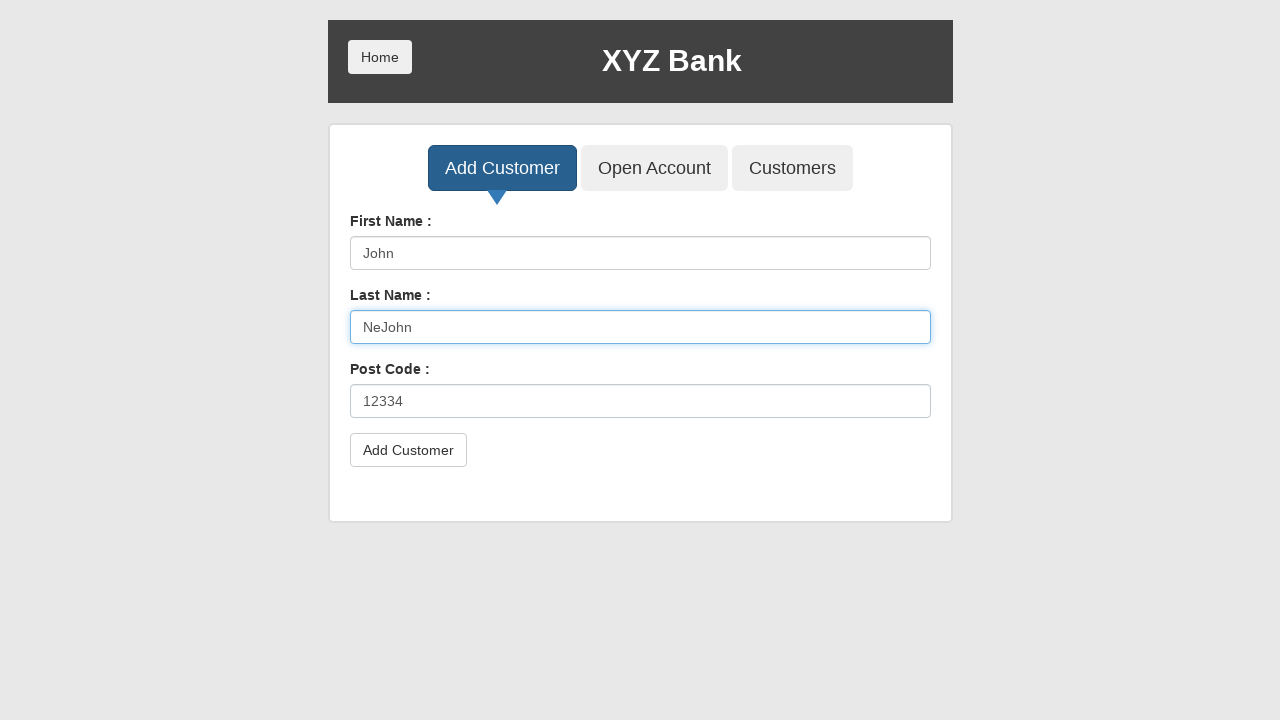

Clicked submit button to create customer at (408, 450) on xpath=//button[@type='submit']
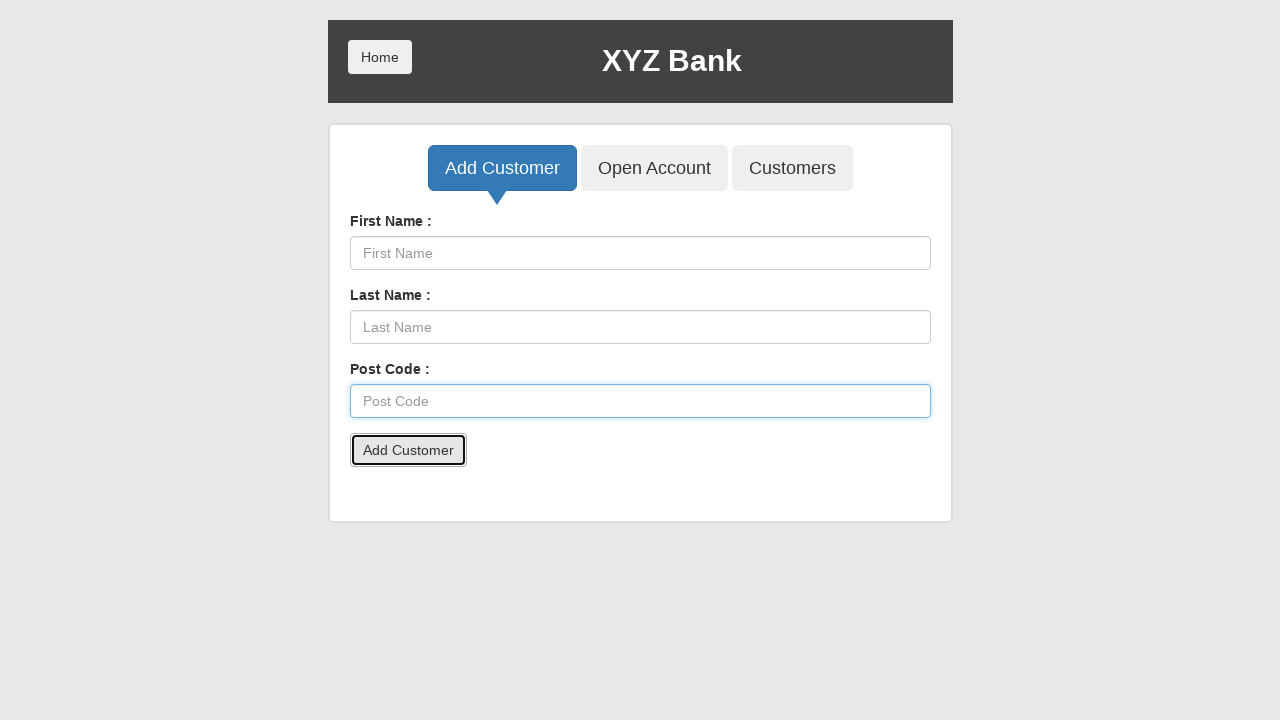

Registered dialog handler to accept alerts
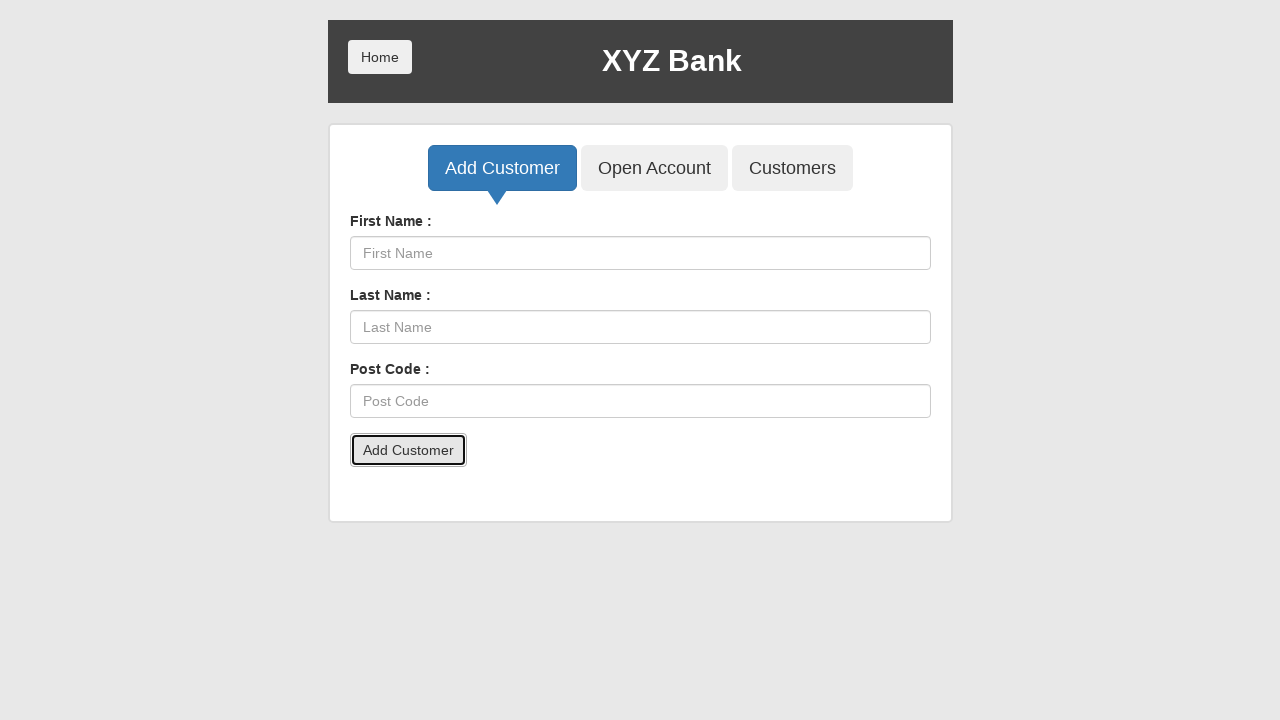

Waited 500ms for alert to be processed
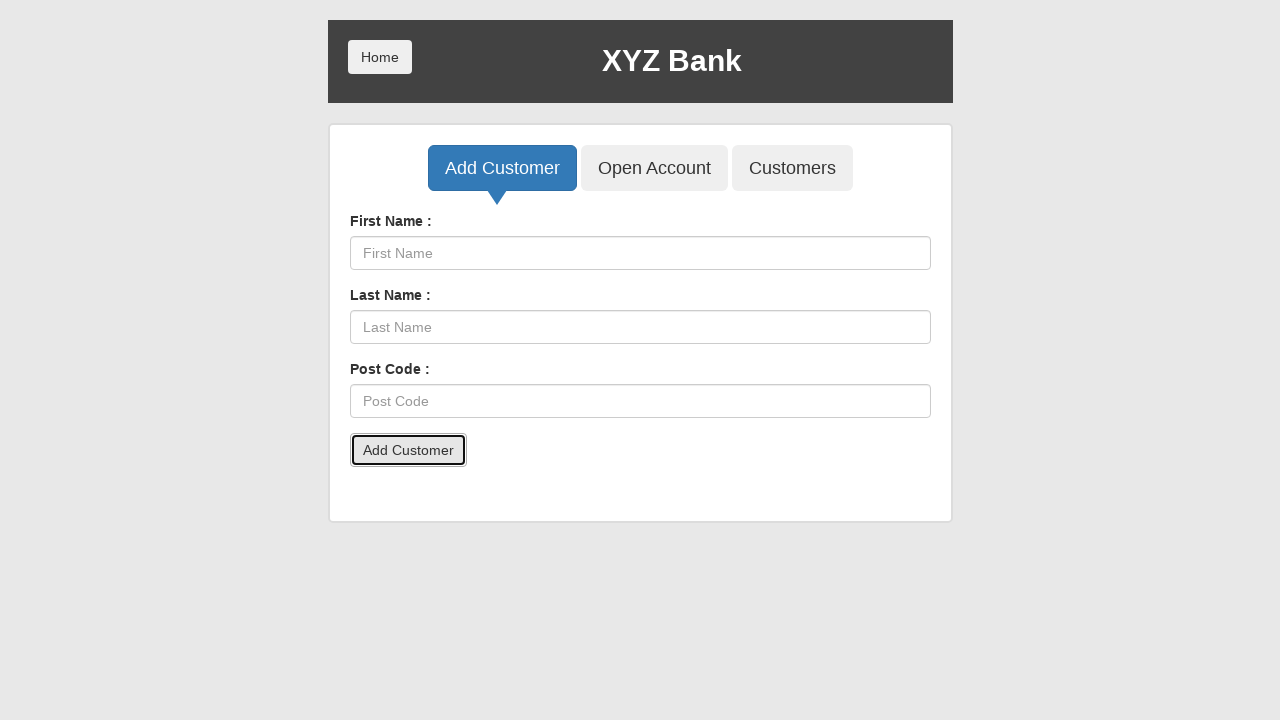

Clicked home navigation button at (502, 168) on xpath=//button[@class='btn btn-lg tab btn-primary']
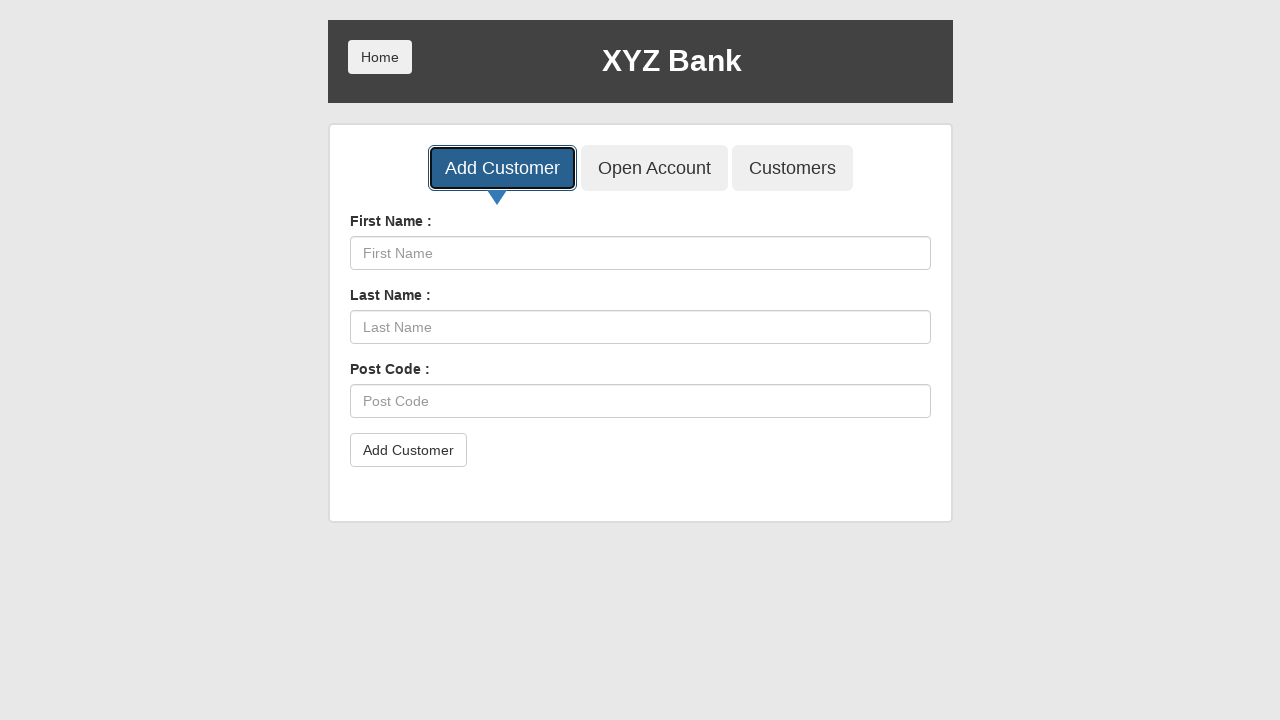

Clicked logout button to return to main page at (380, 57) on xpath=/html[1]/body[1]/div[1]/div[1]/div[1]/button[1]
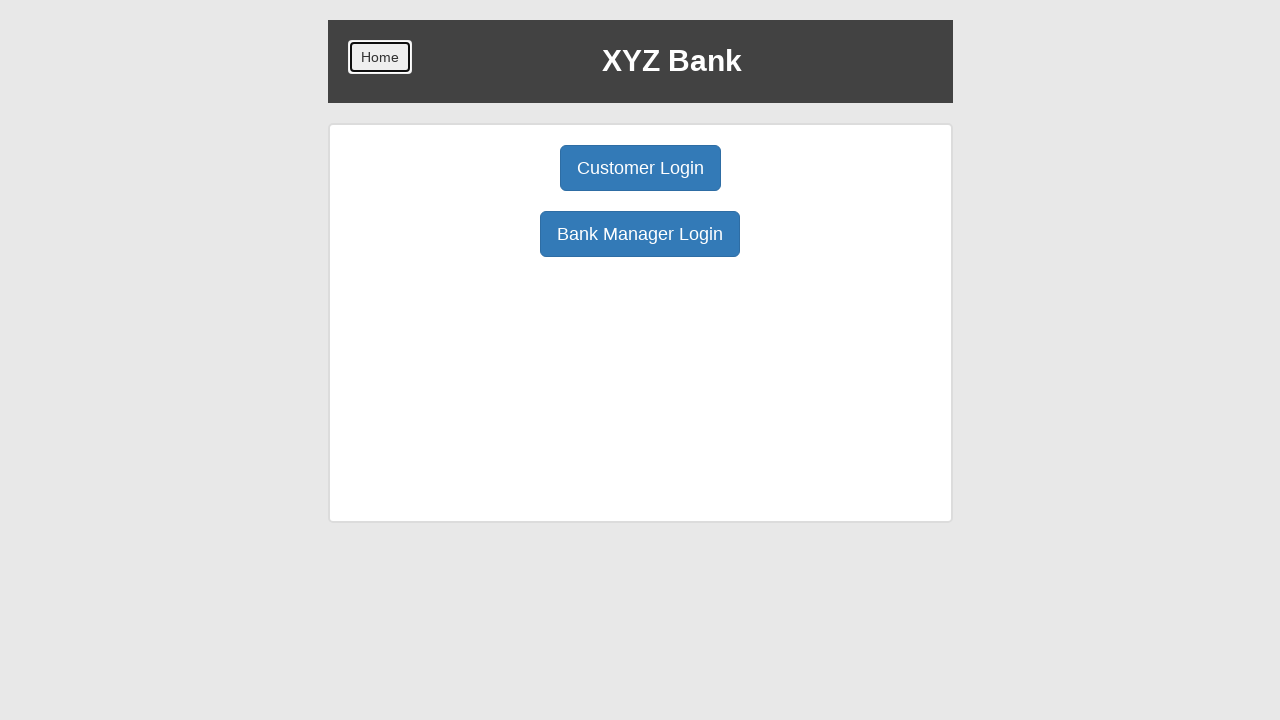

Located Customer Login button
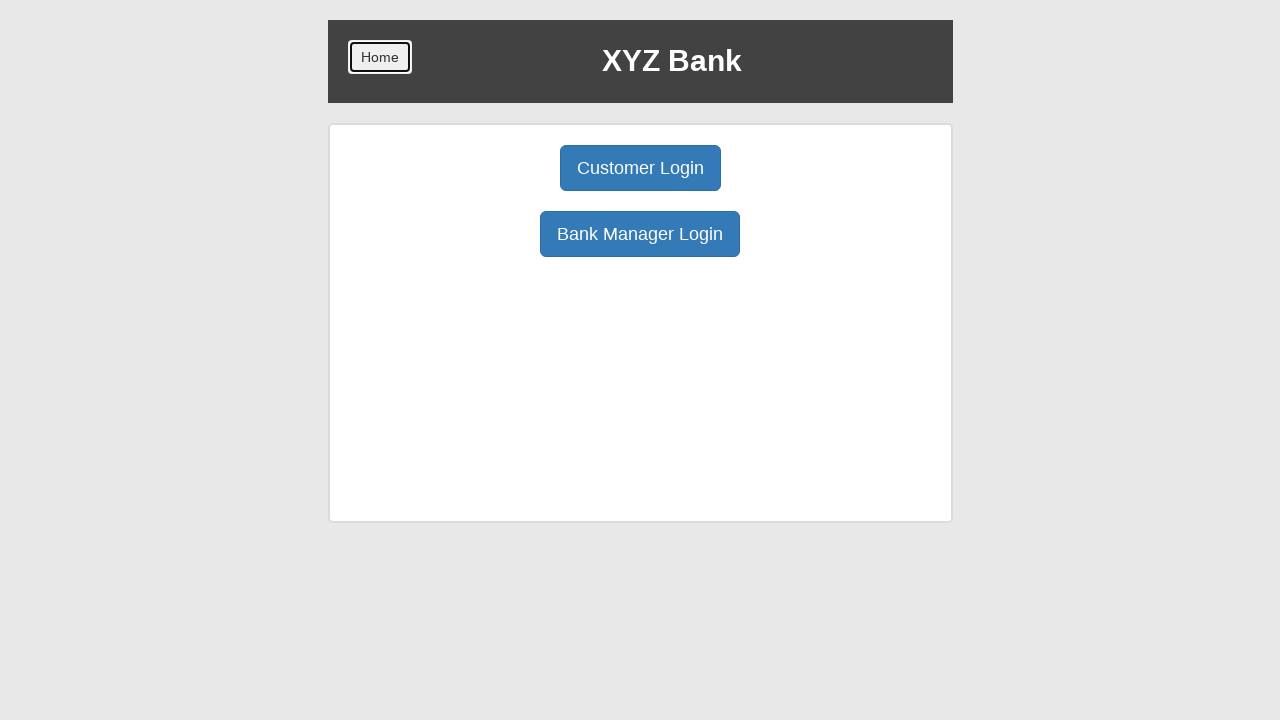

Verified Customer Login button text is correct
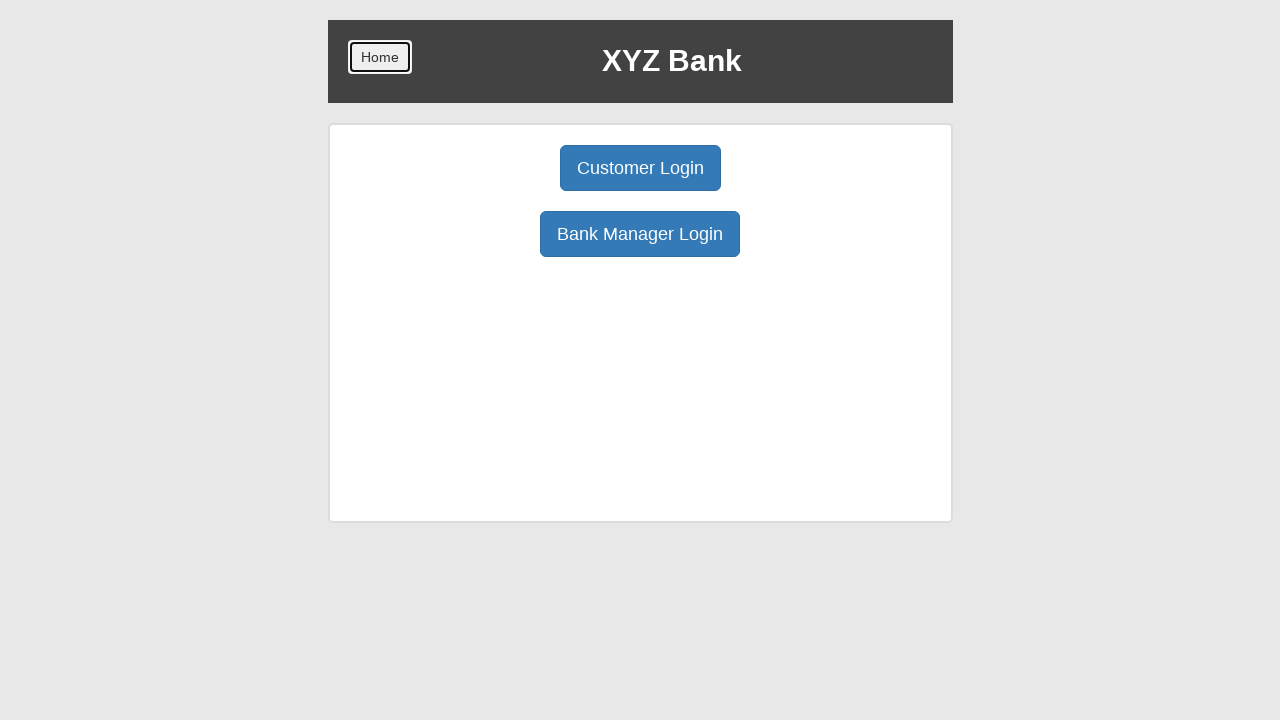

Clicked Customer Login button at (640, 168) on xpath=//button[normalize-space()='Customer Login']
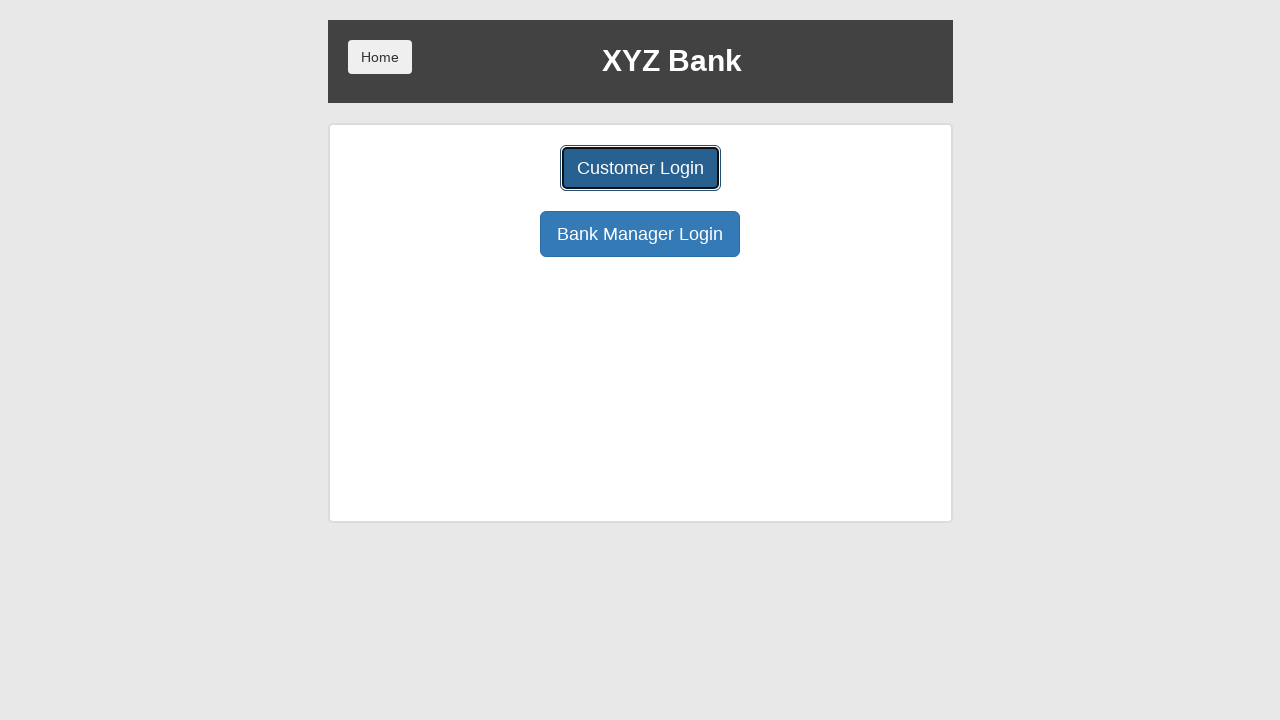

Selected customer with ID 6 from dropdown on #userSelect
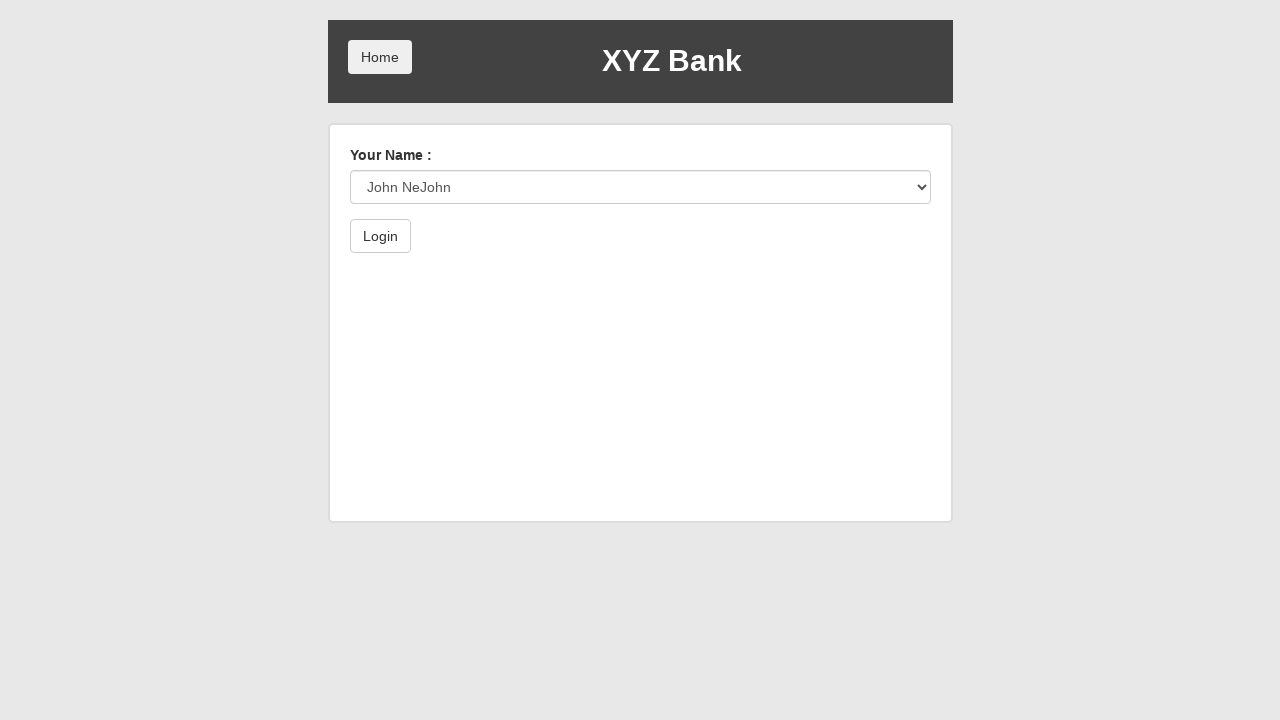

Clicked submit button to login as customer at (380, 236) on xpath=//button[@type='submit']
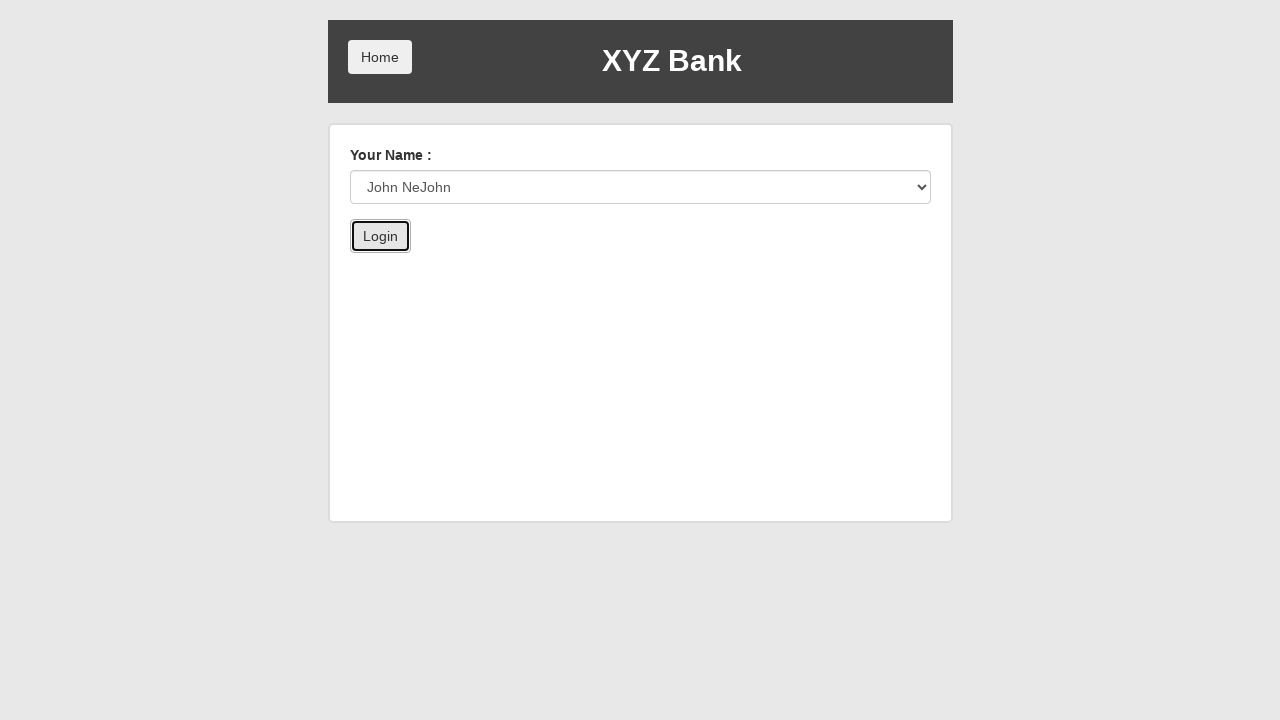

Verified customer name 'John NeJohn' is displayed after login
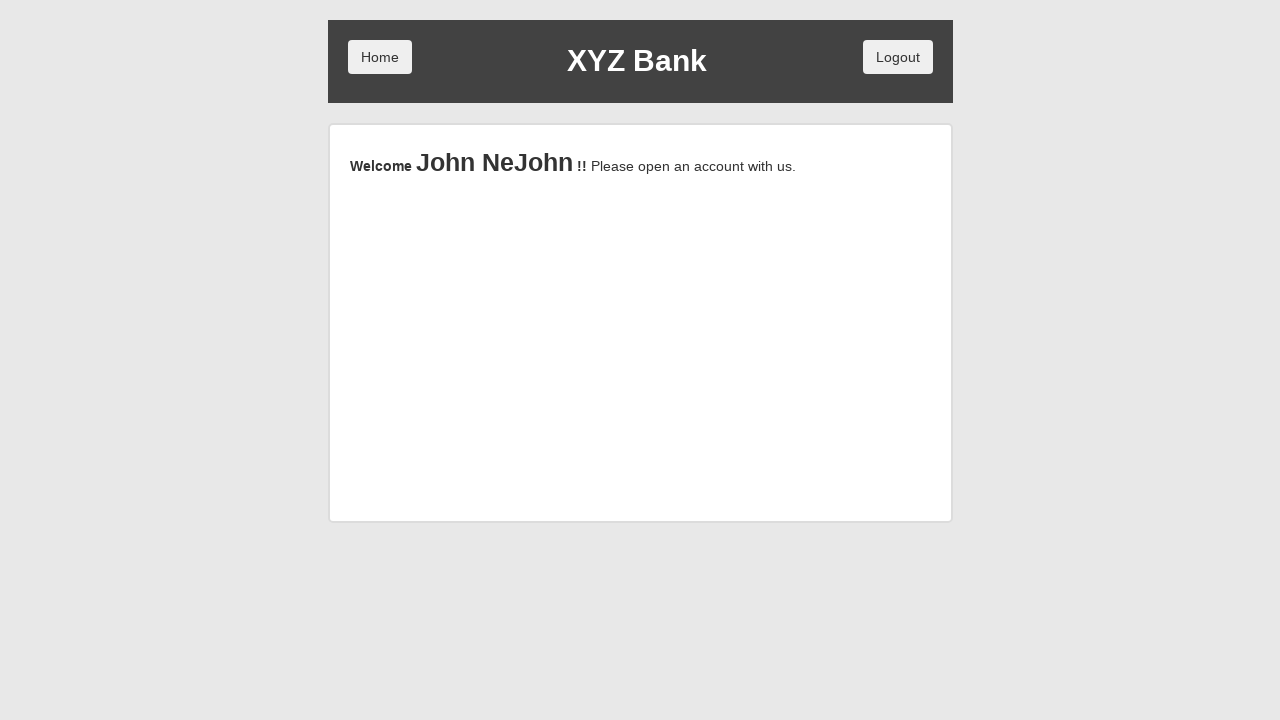

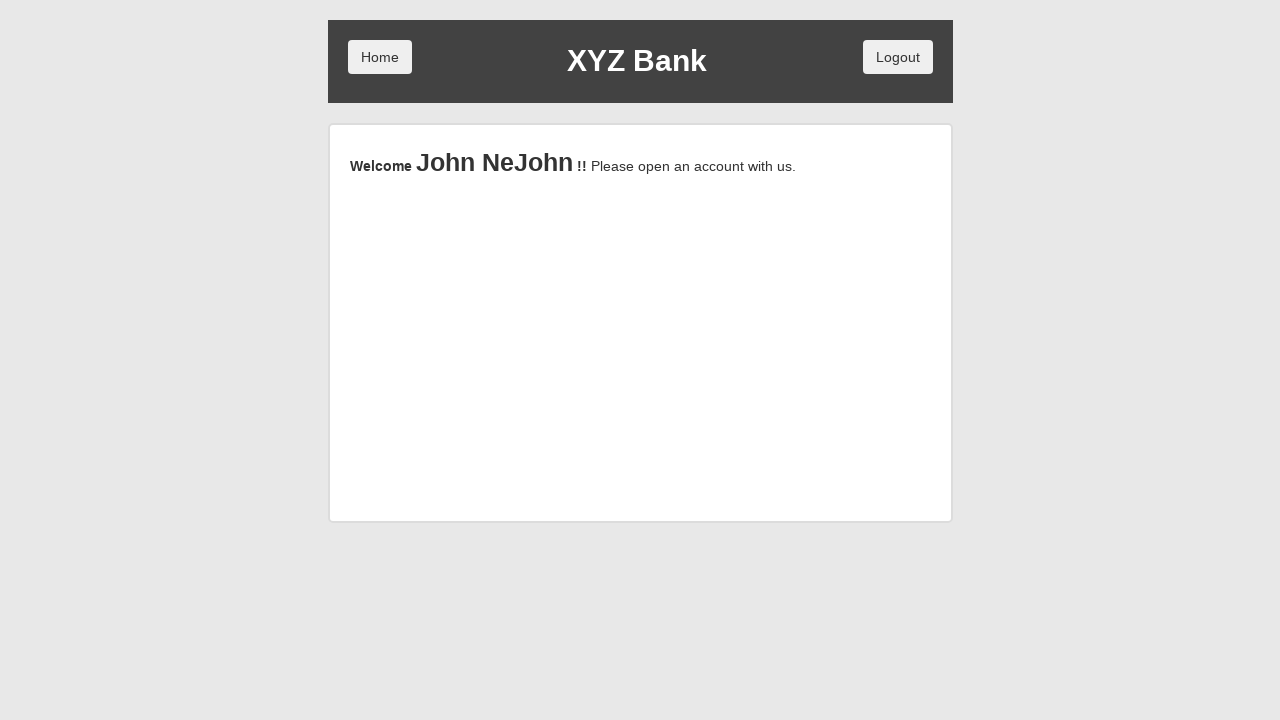